Tests interaction with multiple frames including filling text inputs in different frames and checking a checkbox in a nested frame

Starting URL: https://ui.vision/demo/webtest/frames/

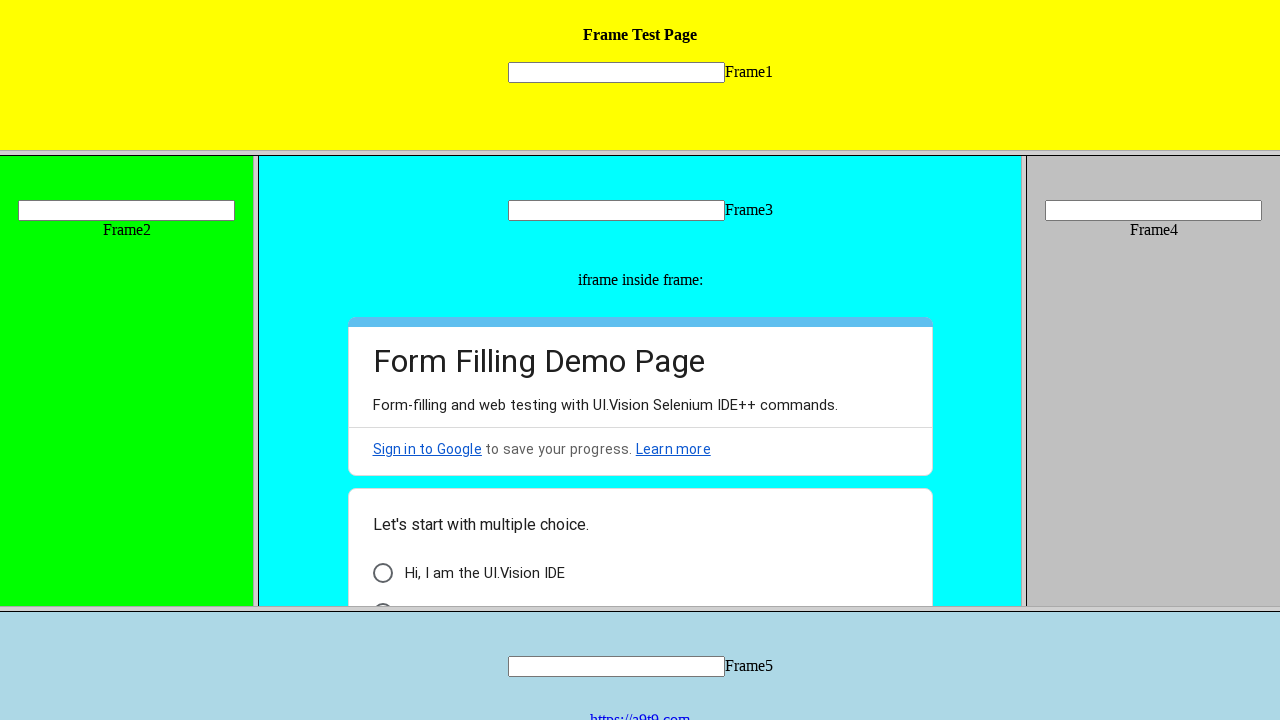

Located frame_2.html using frame object
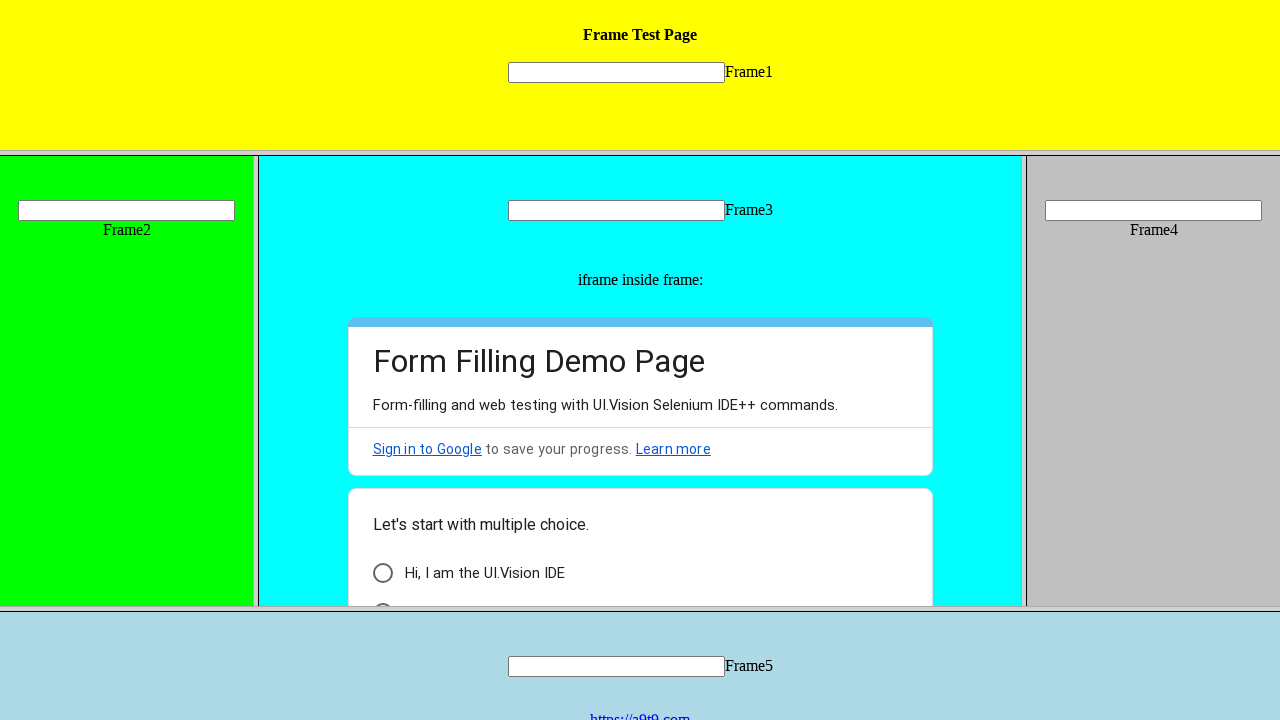

Filled text input in frame 2 with 'Ramesh' on //input[@name='mytext2']
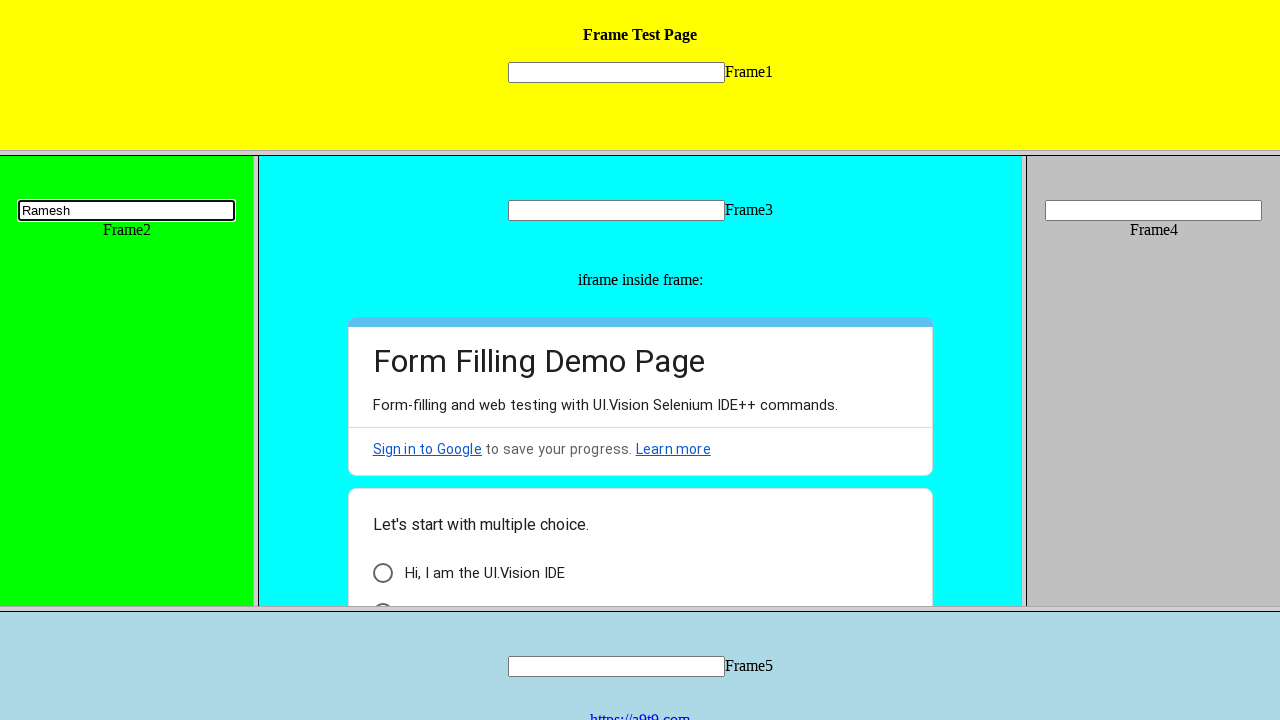

Located frame_3.html using frame locator
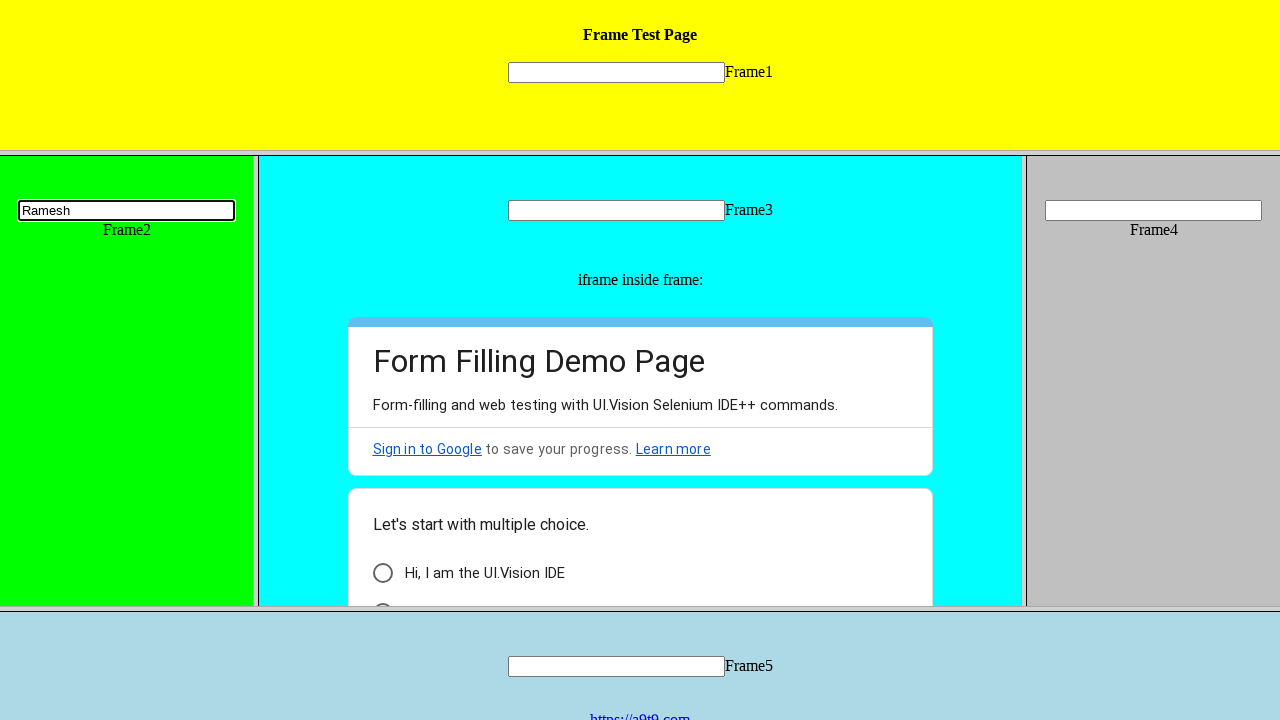

Filled text input in frame 3 with 'Ramesh' on frame[src='frame_3.html'] >> internal:control=enter-frame >> xpath=//input[@name
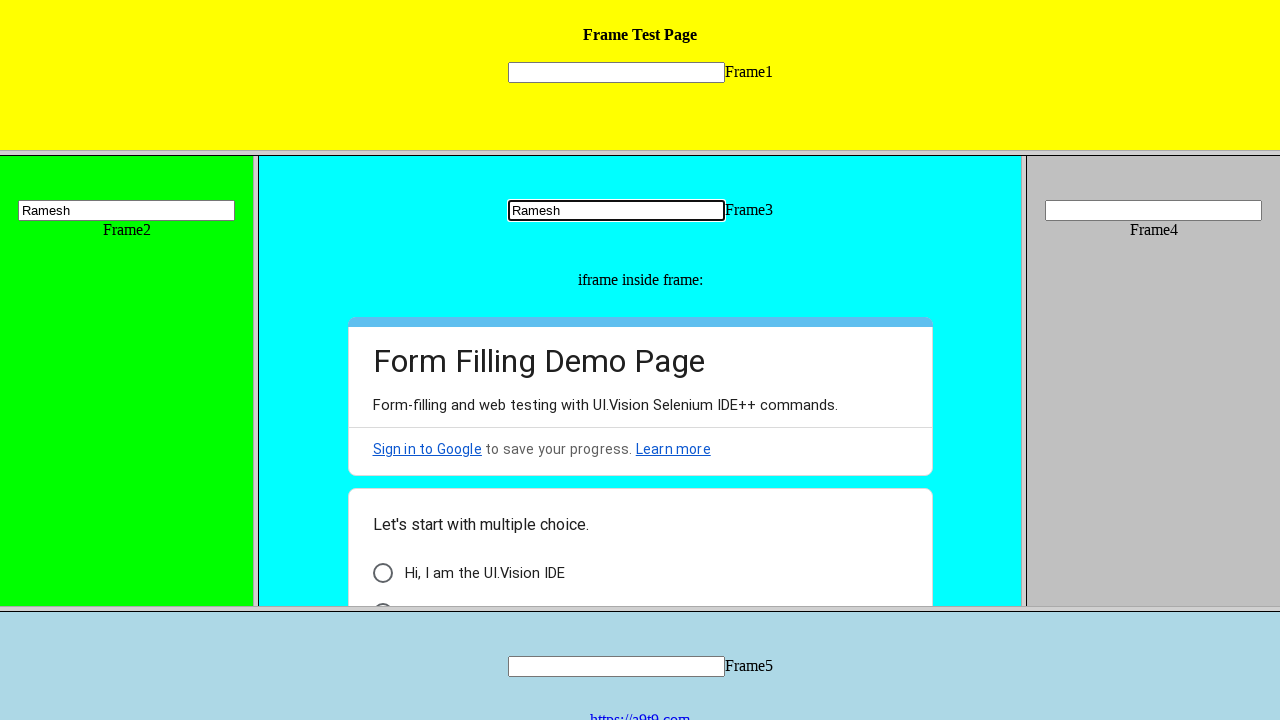

Located nested frame_3.html for checkbox interaction
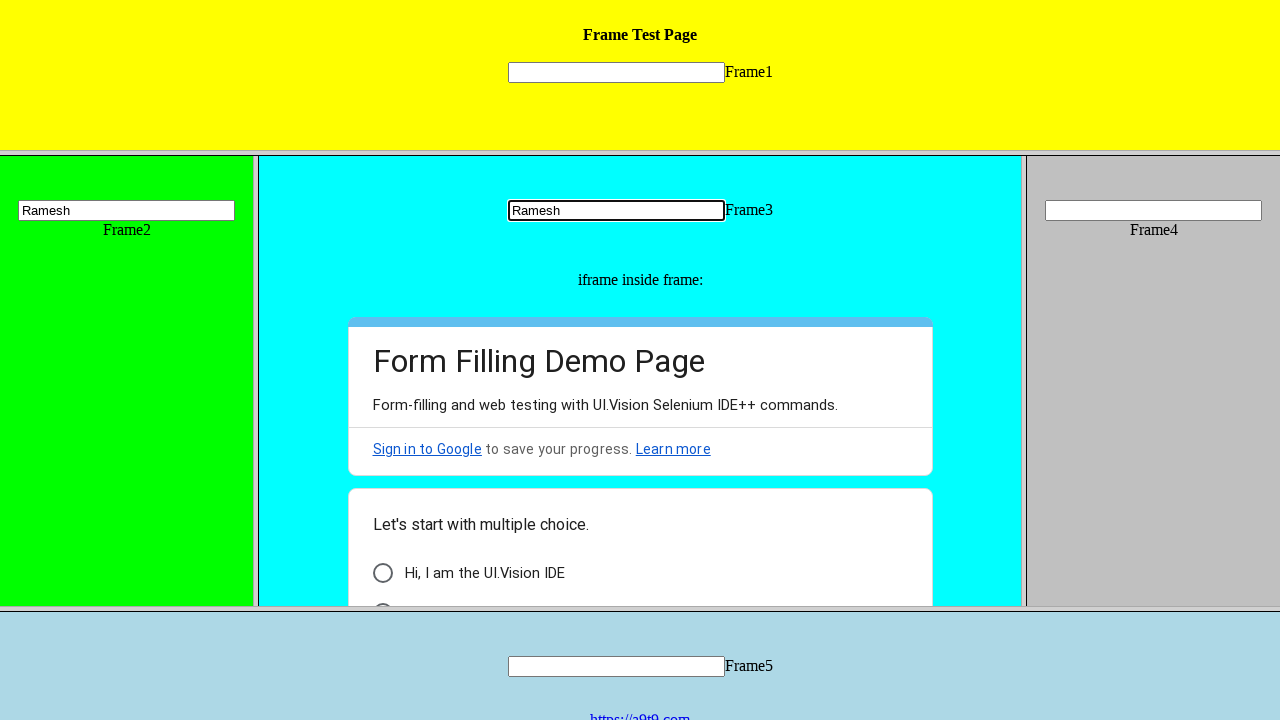

Retrieved child frames from frame 3
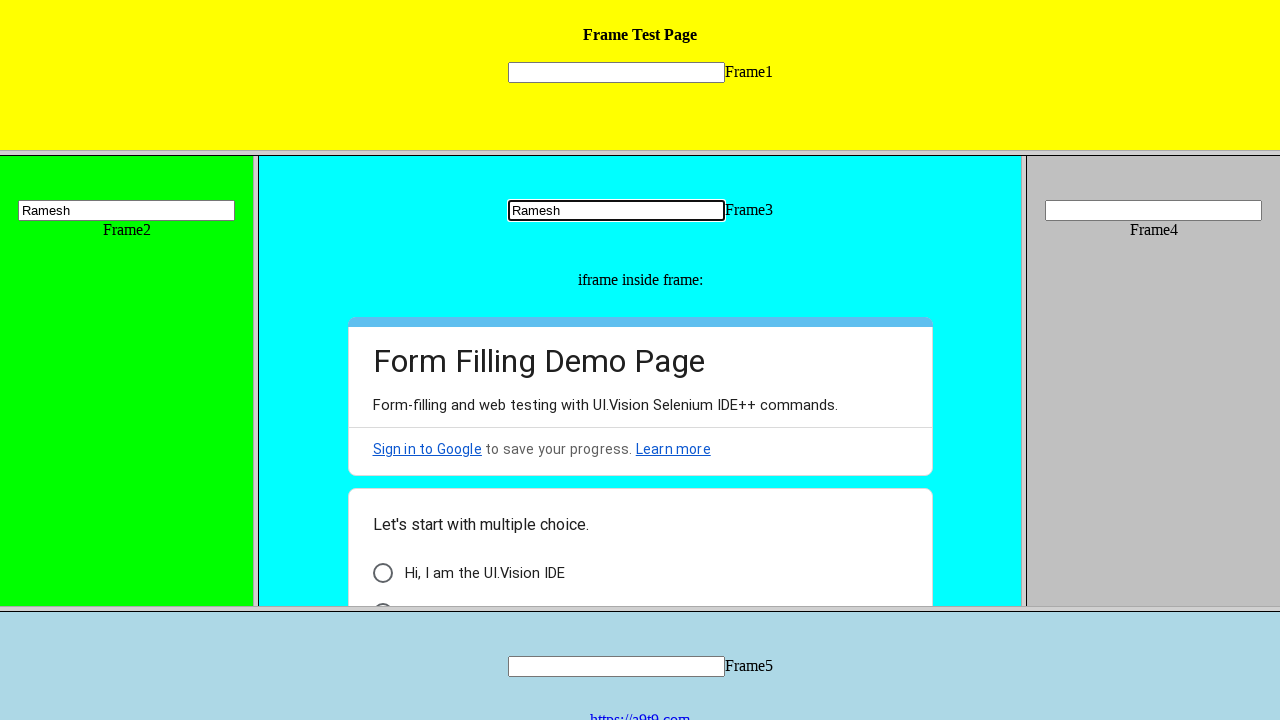

Checked checkbox in nested frame at (382, 480) on xpath=//*[@id='i21']/div[2]
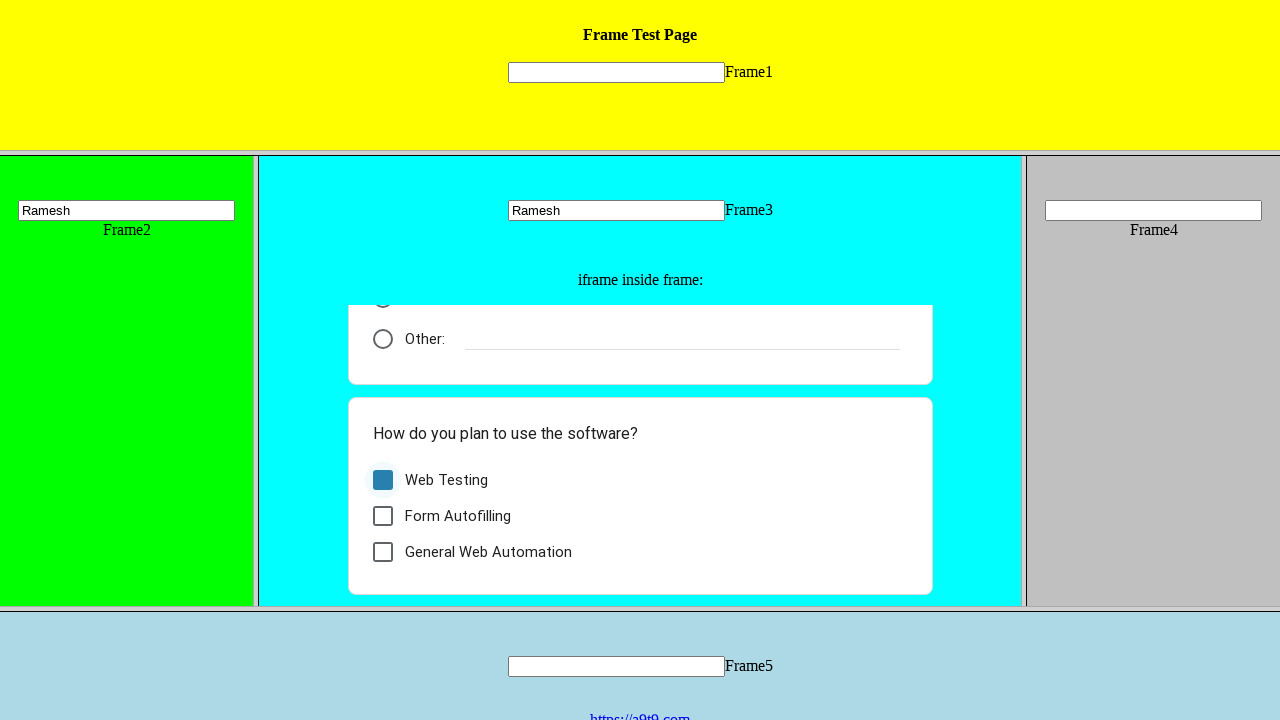

Waited 3 seconds for visual confirmation
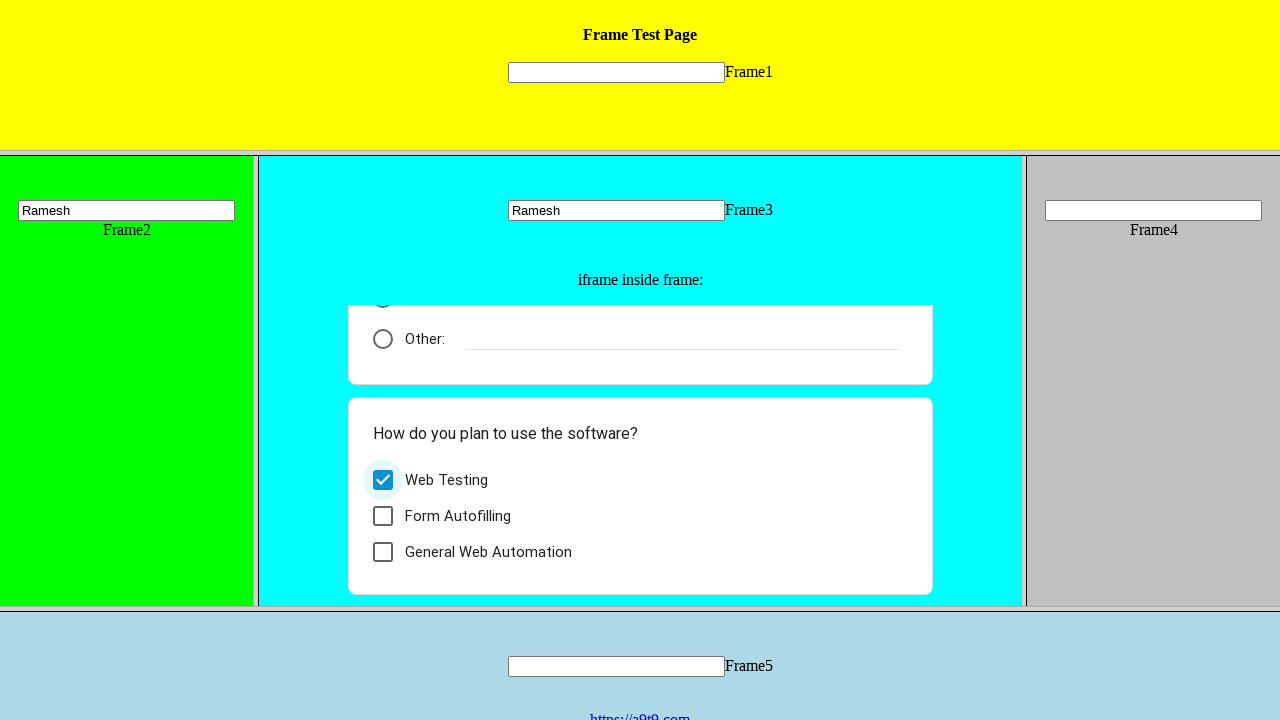

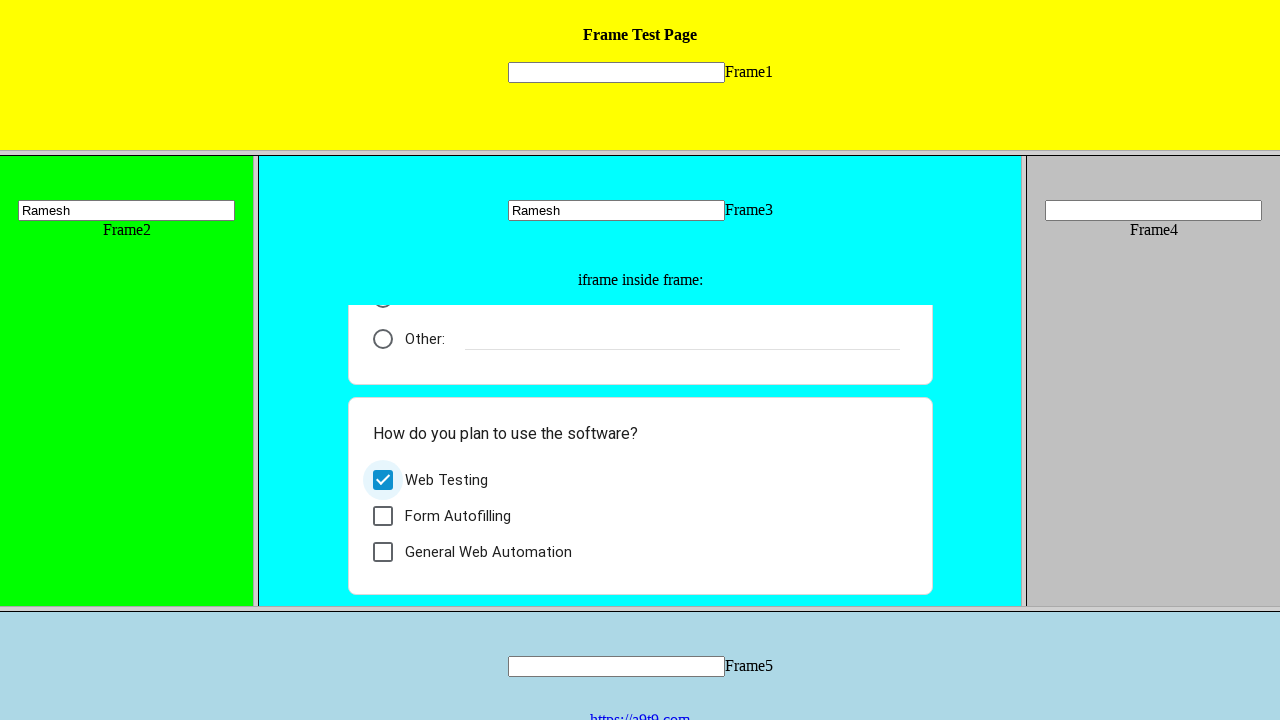